Tests AJAX functionality by clicking a button and waiting for a success banner to appear after an asynchronous operation completes.

Starting URL: http://uitestingplayground.com/ajax

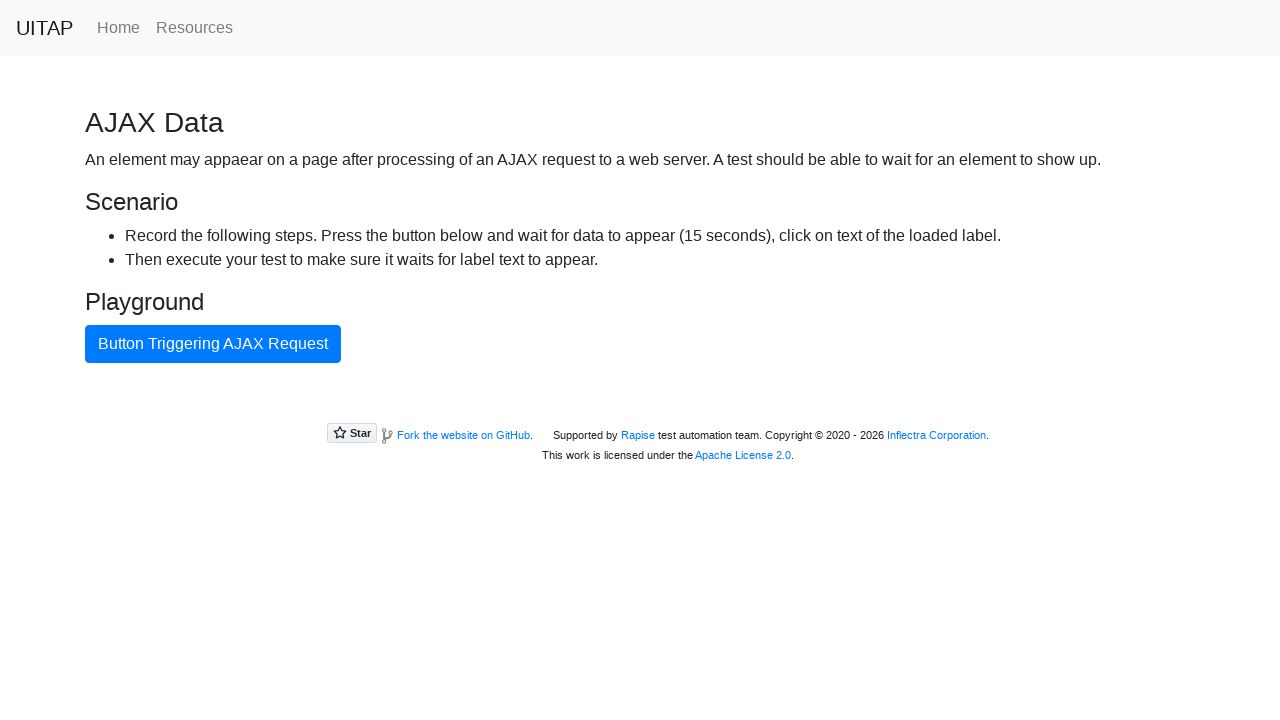

Clicked the blue AJAX button at (213, 344) on #ajaxButton
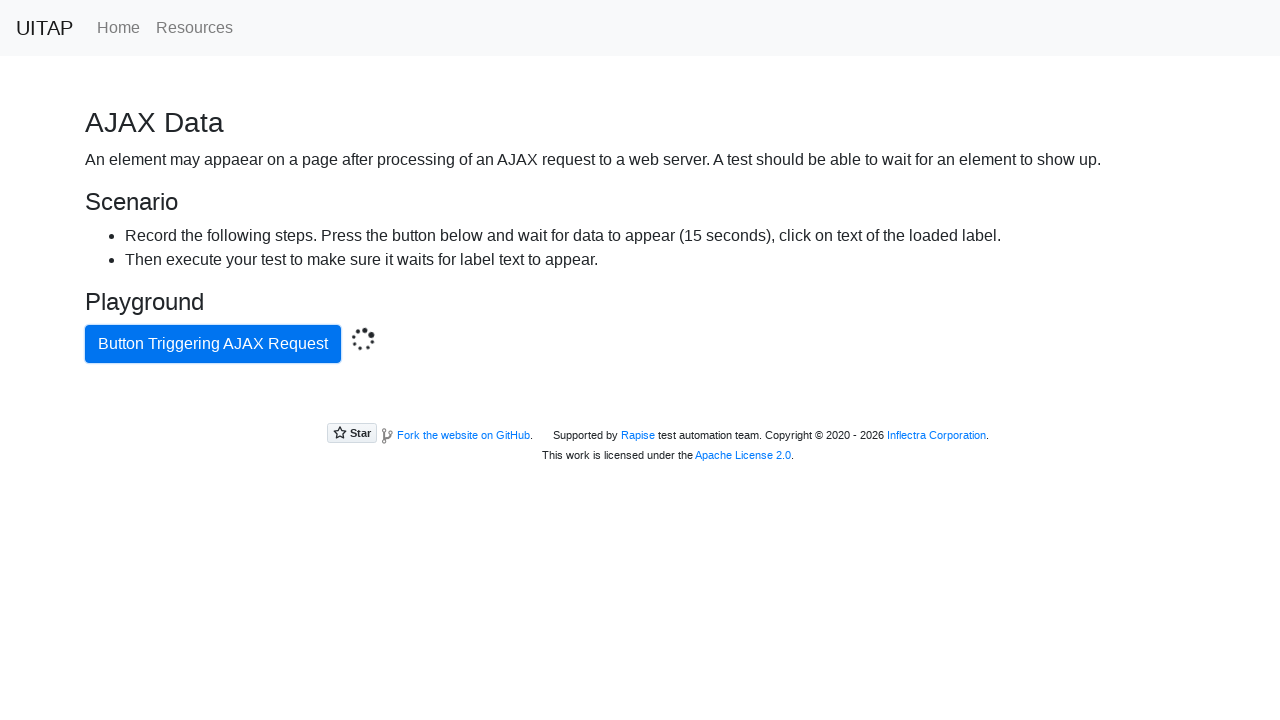

Waited for green success banner to appear after AJAX operation completed
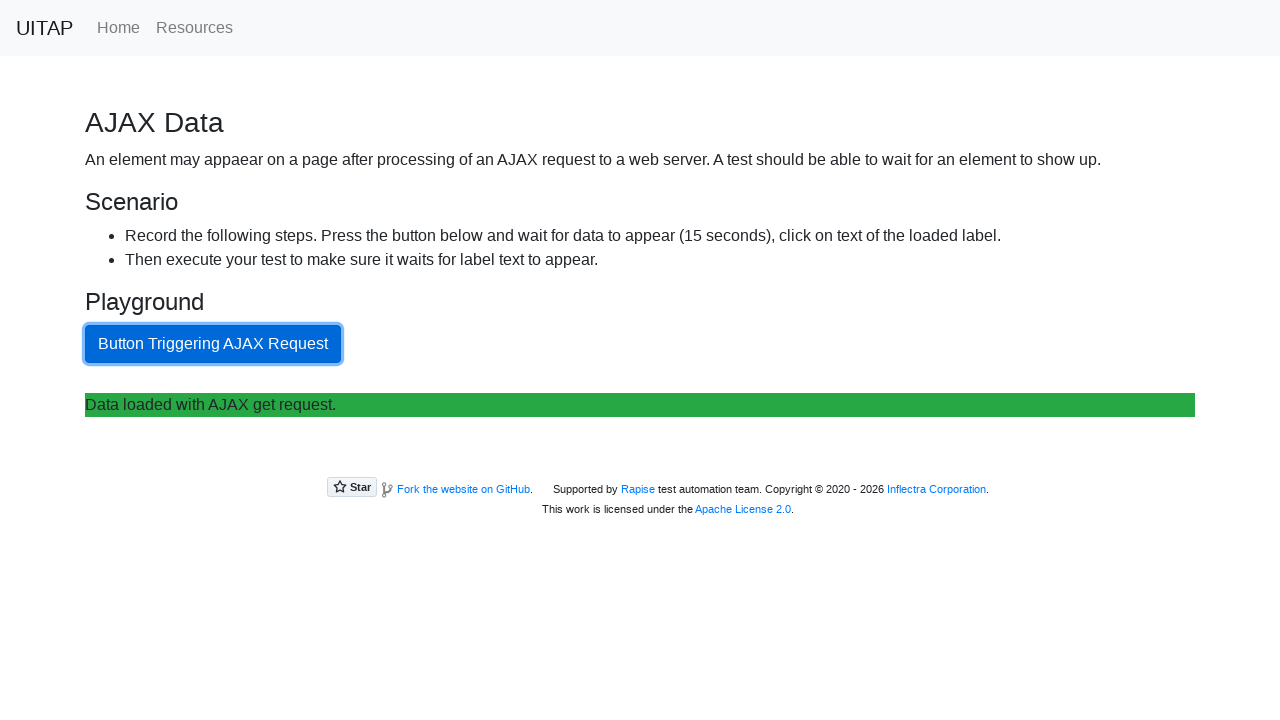

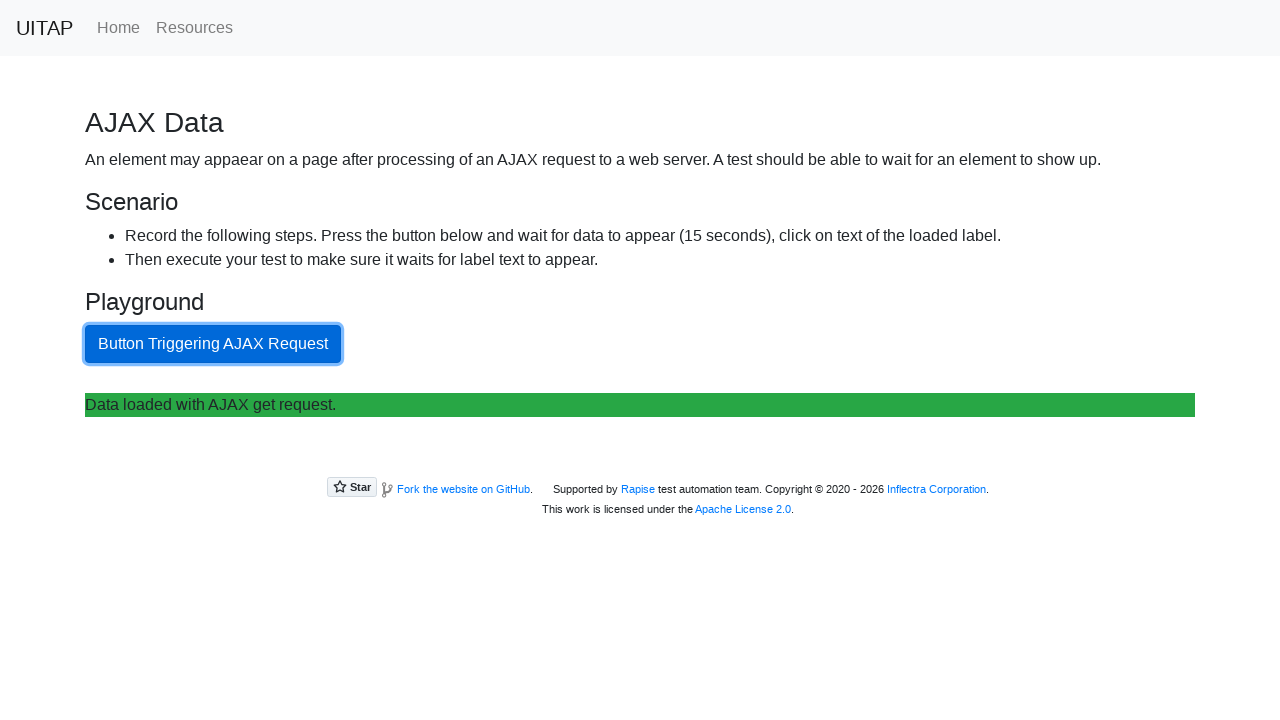